Navigates to Voice of America News website

Starting URL: http://www.voanews.org/

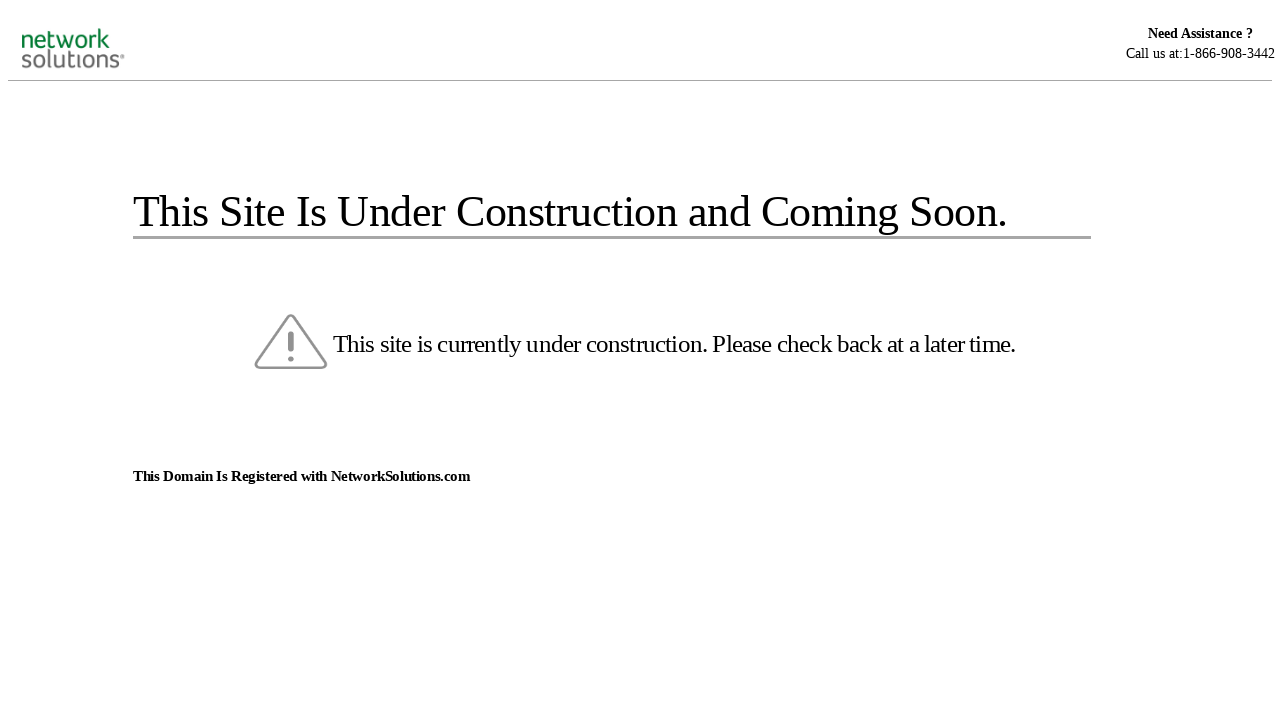

Navigated to Voice of America News website at http://www.voanews.org/
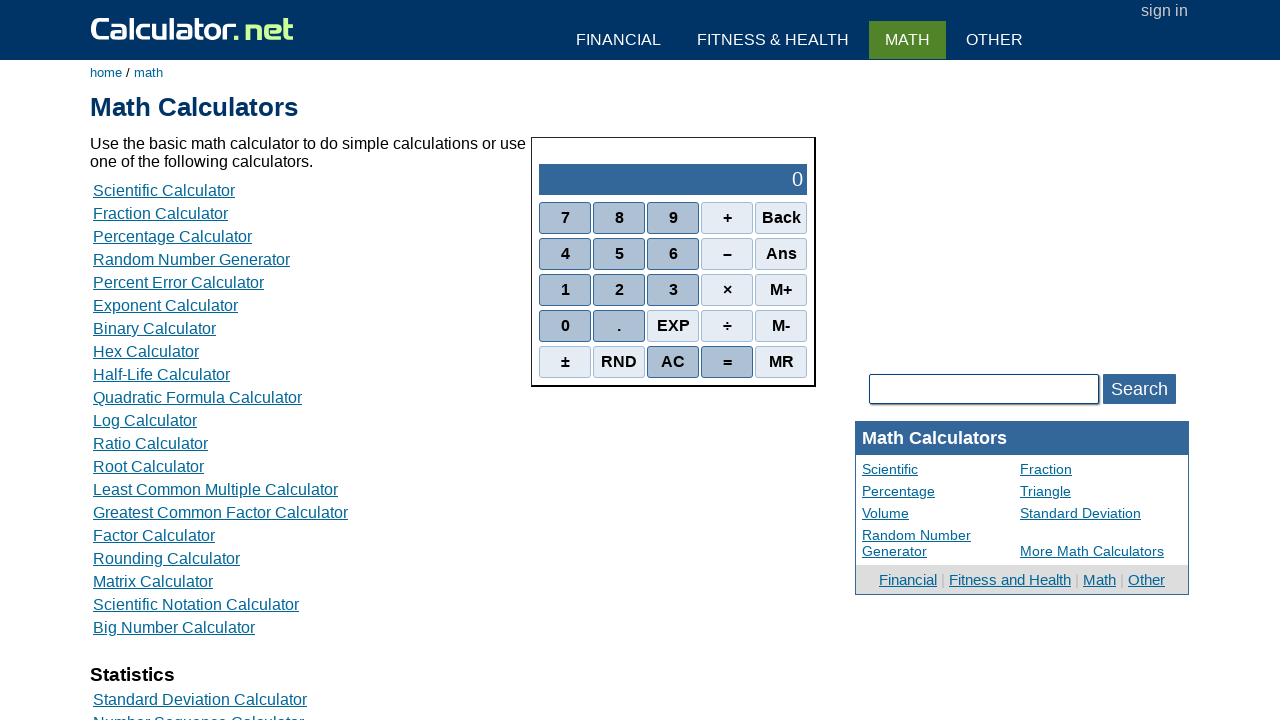

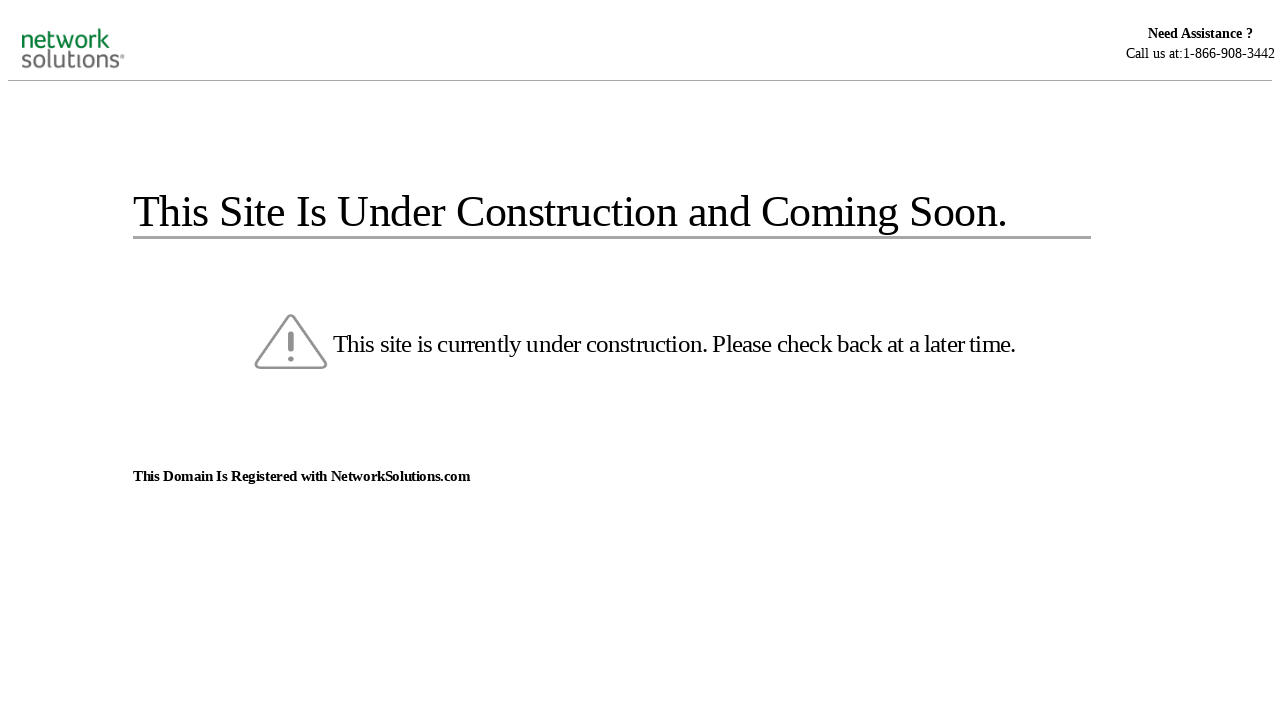